Tests clicking all "edit" links in the table on the Challenging DOM page

Starting URL: https://the-internet.herokuapp.com/challenging_dom

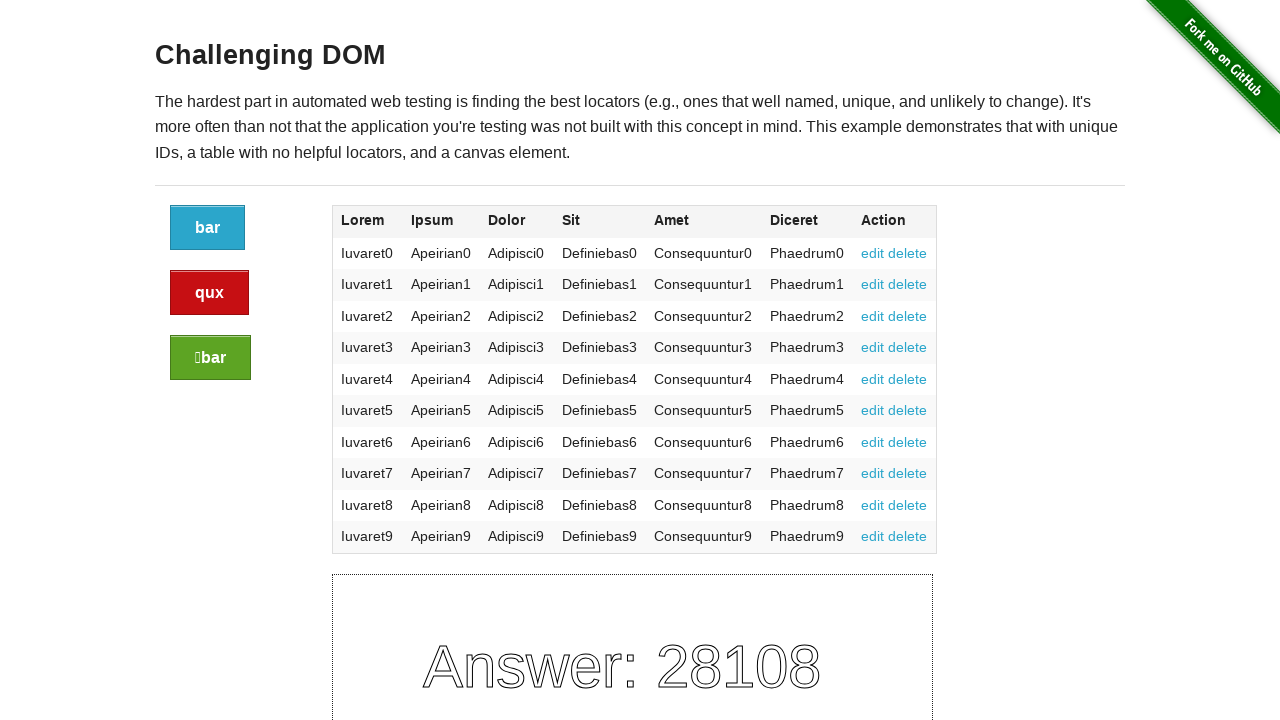

Navigated to Challenging DOM page
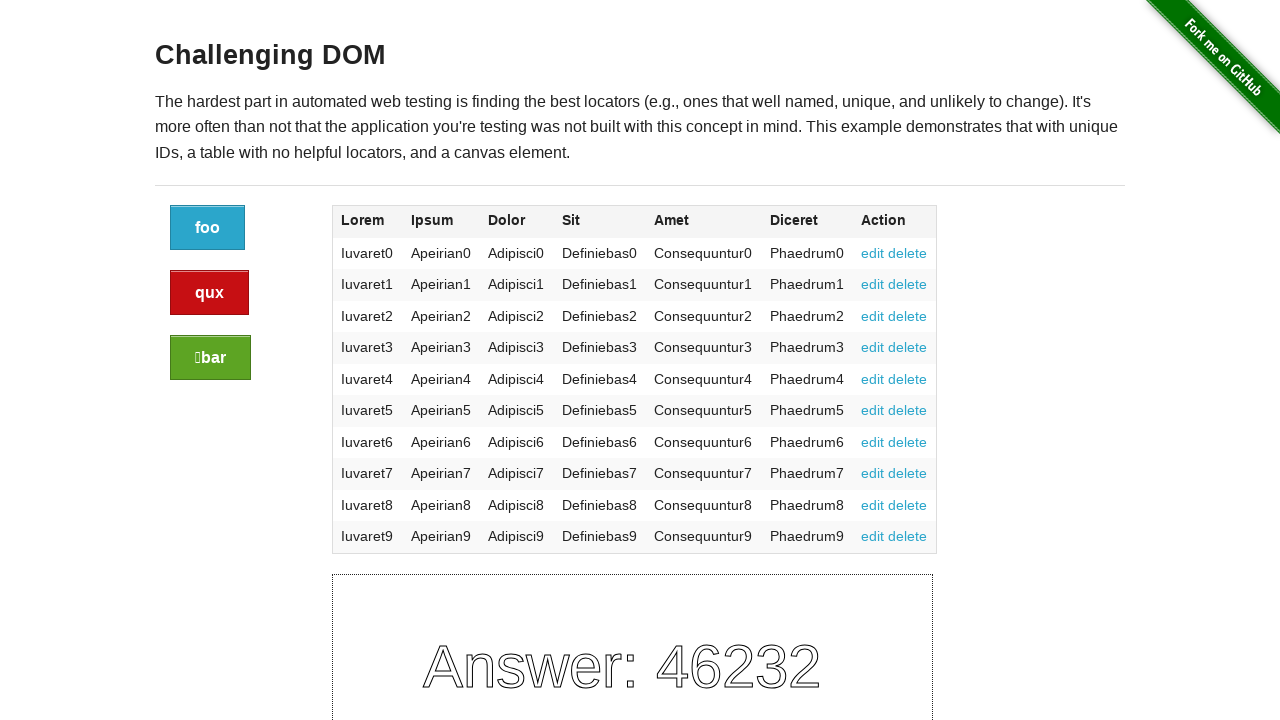

Located all 'edit' links in the table
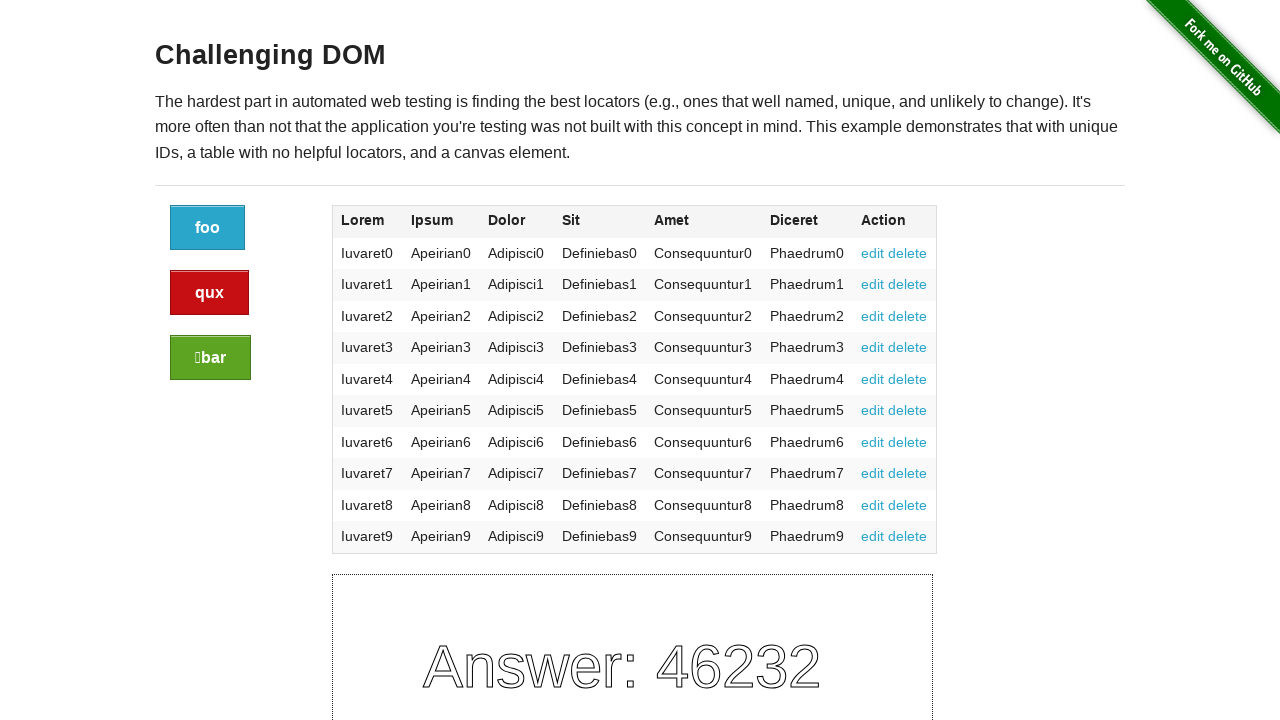

Found 10 edit links in the table
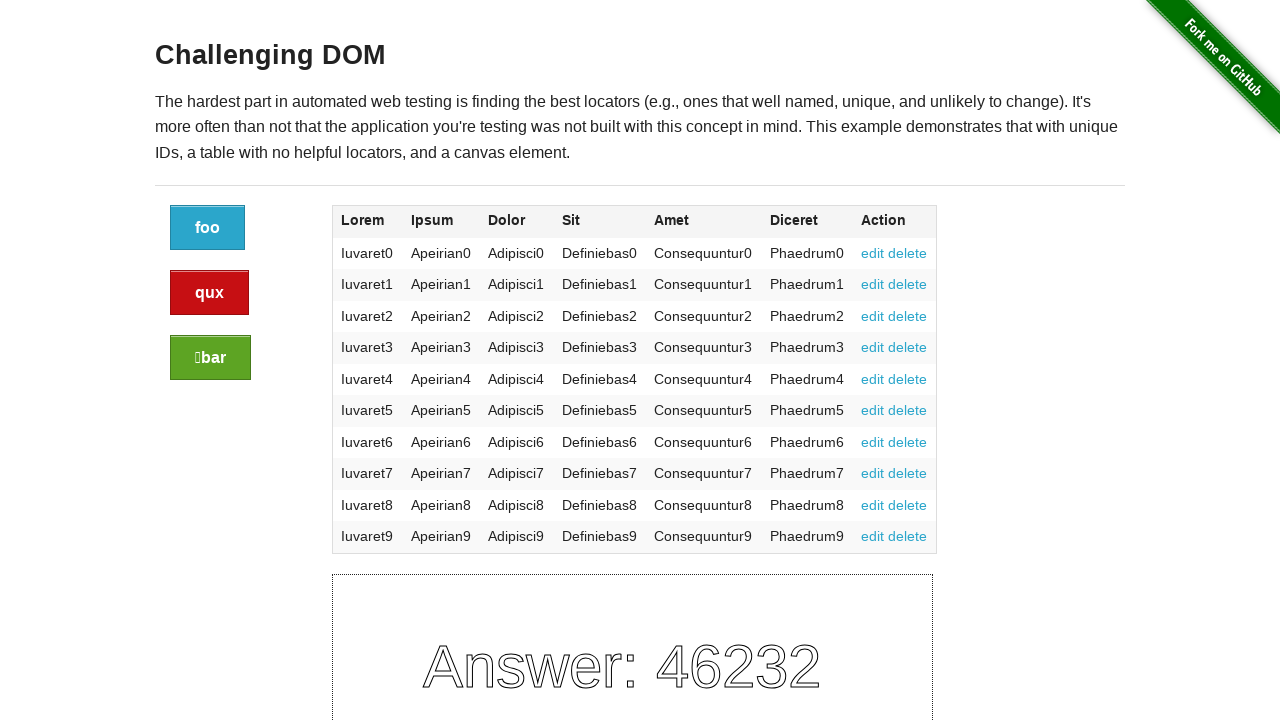

Located edit link at index 0
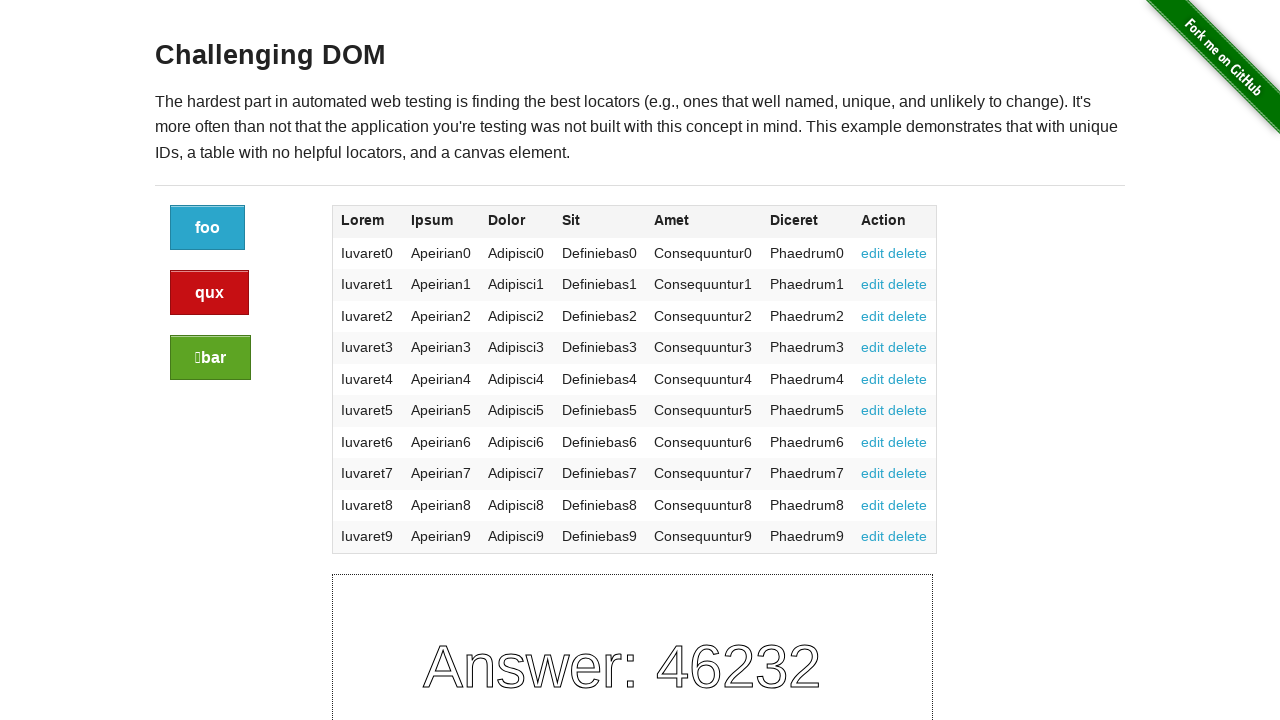

Clicked edit link at index 0 at (873, 253) on a:text('edit') >> nth=0
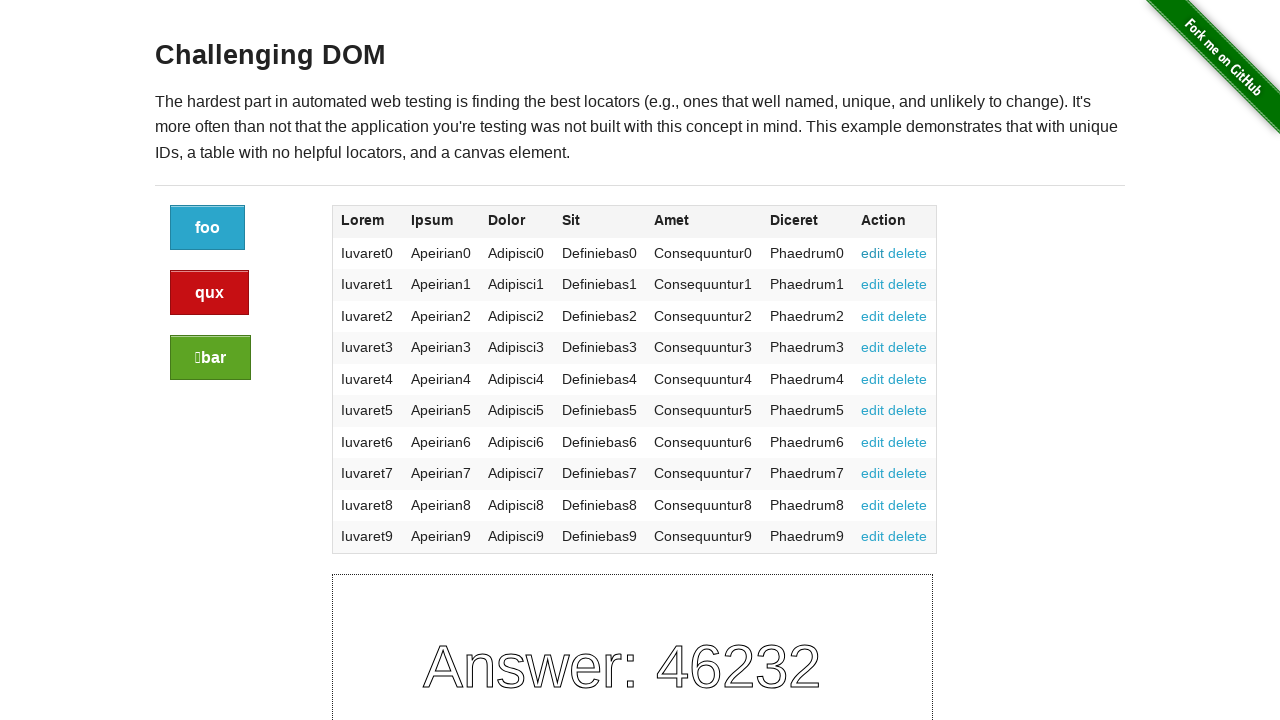

Navigated back to Challenging DOM page after clicking edit link 0
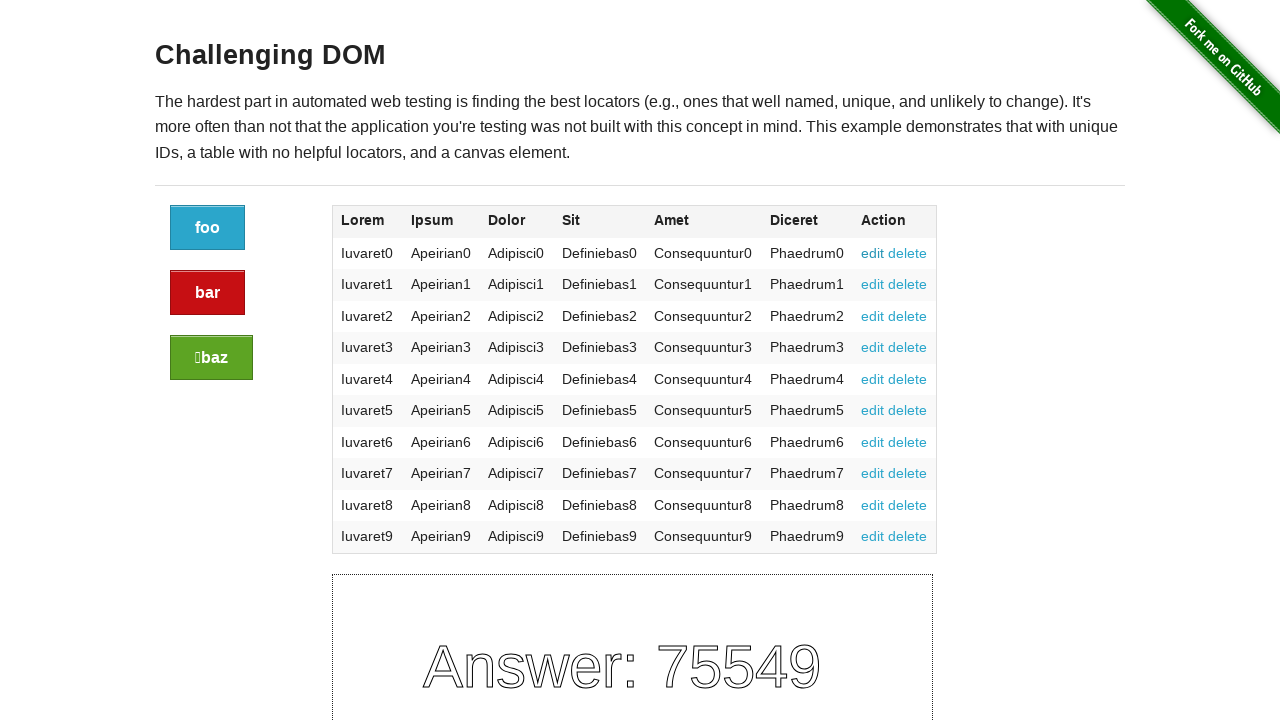

Located edit link at index 1
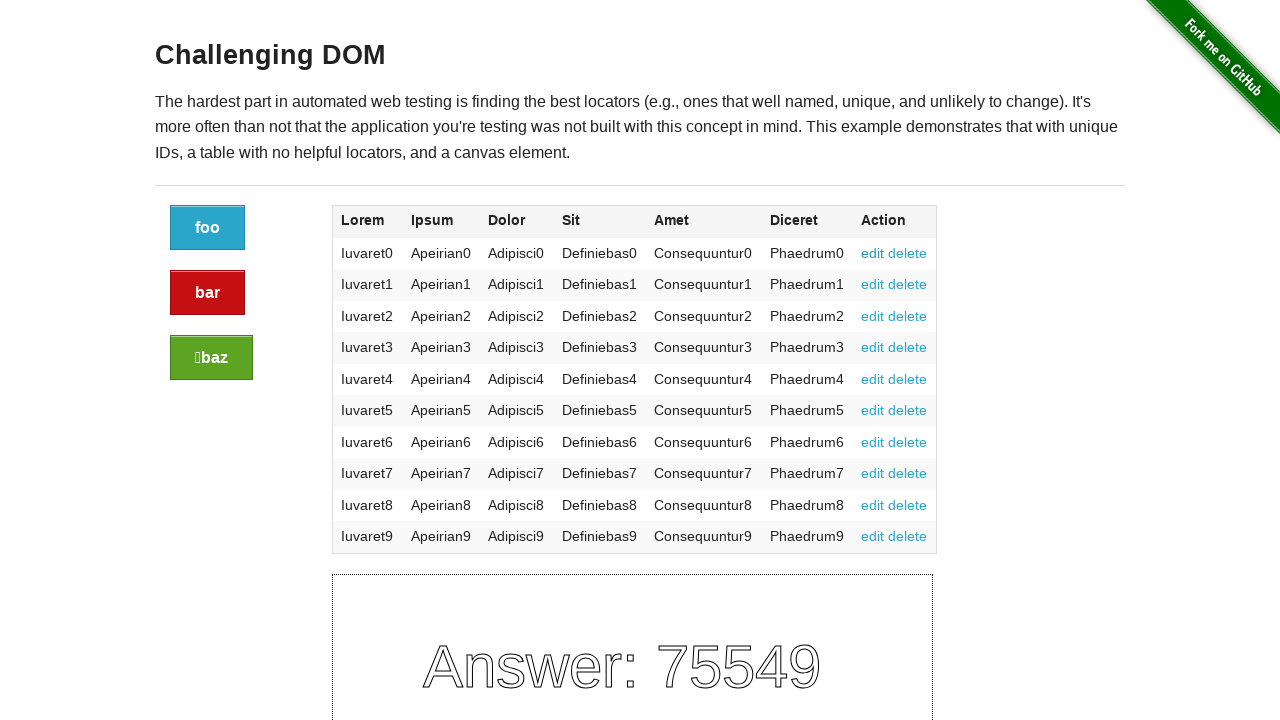

Clicked edit link at index 1 at (873, 284) on a:text('edit') >> nth=1
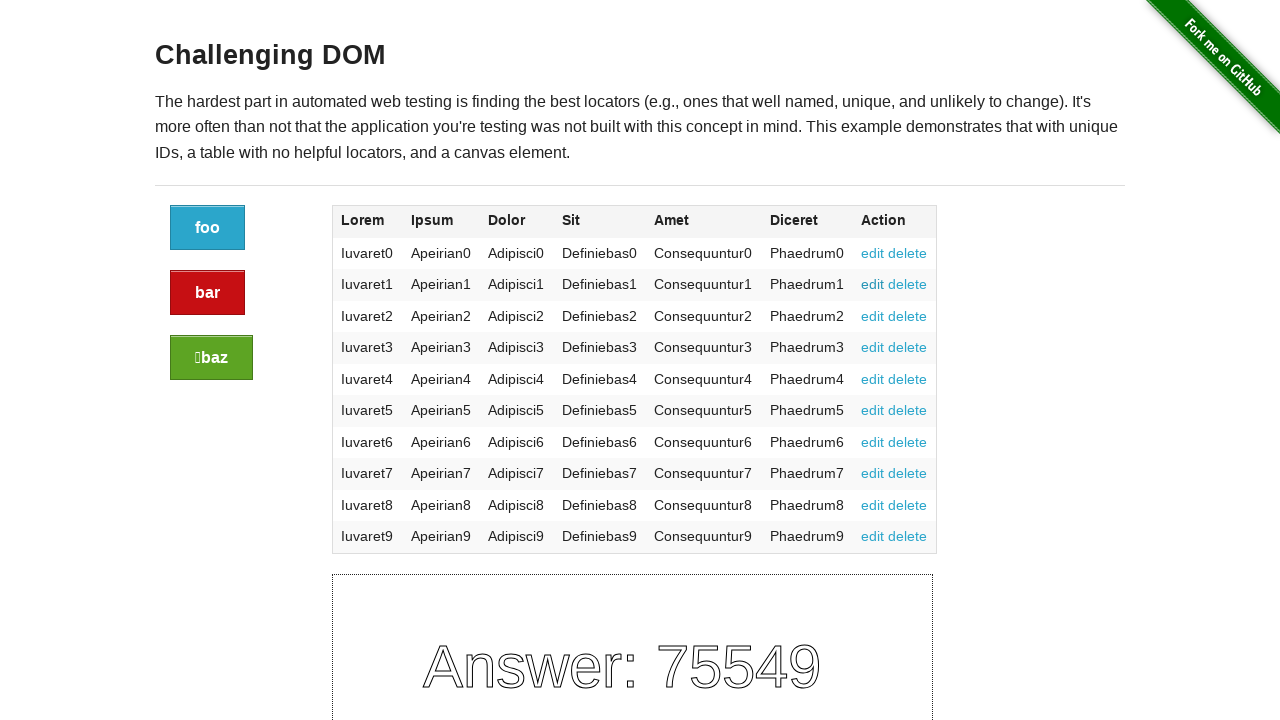

Navigated back to Challenging DOM page after clicking edit link 1
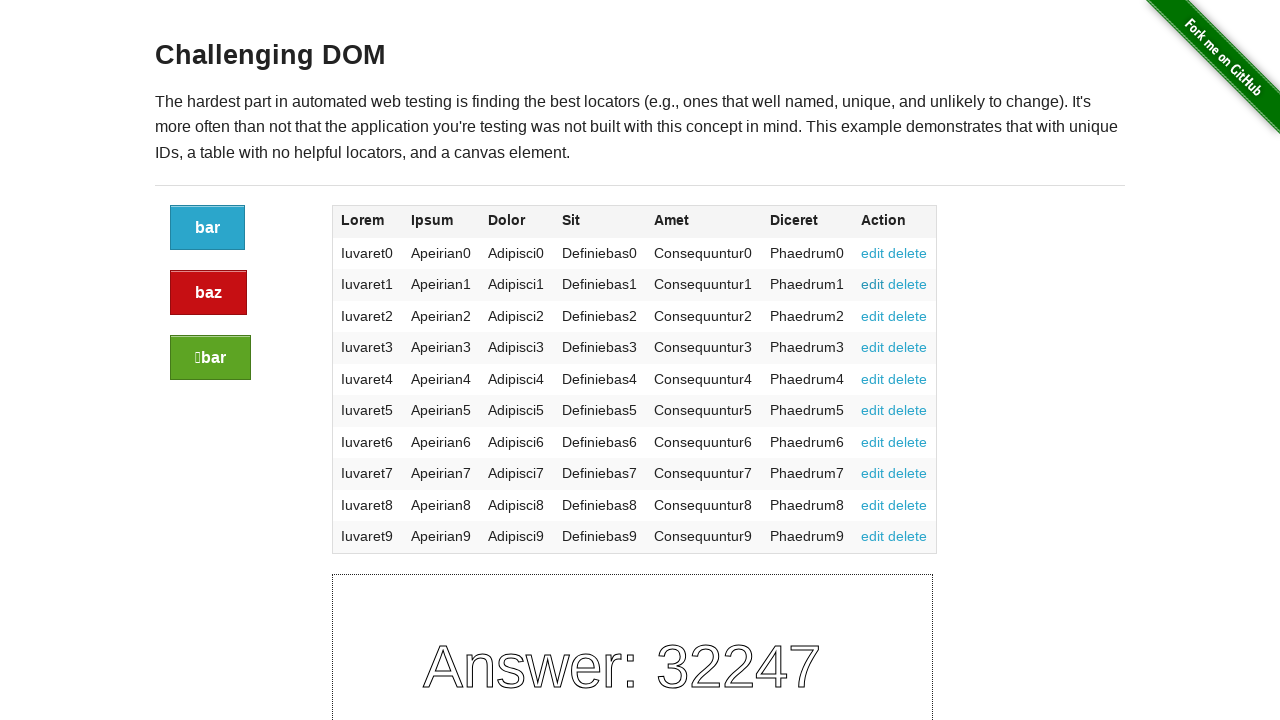

Located edit link at index 2
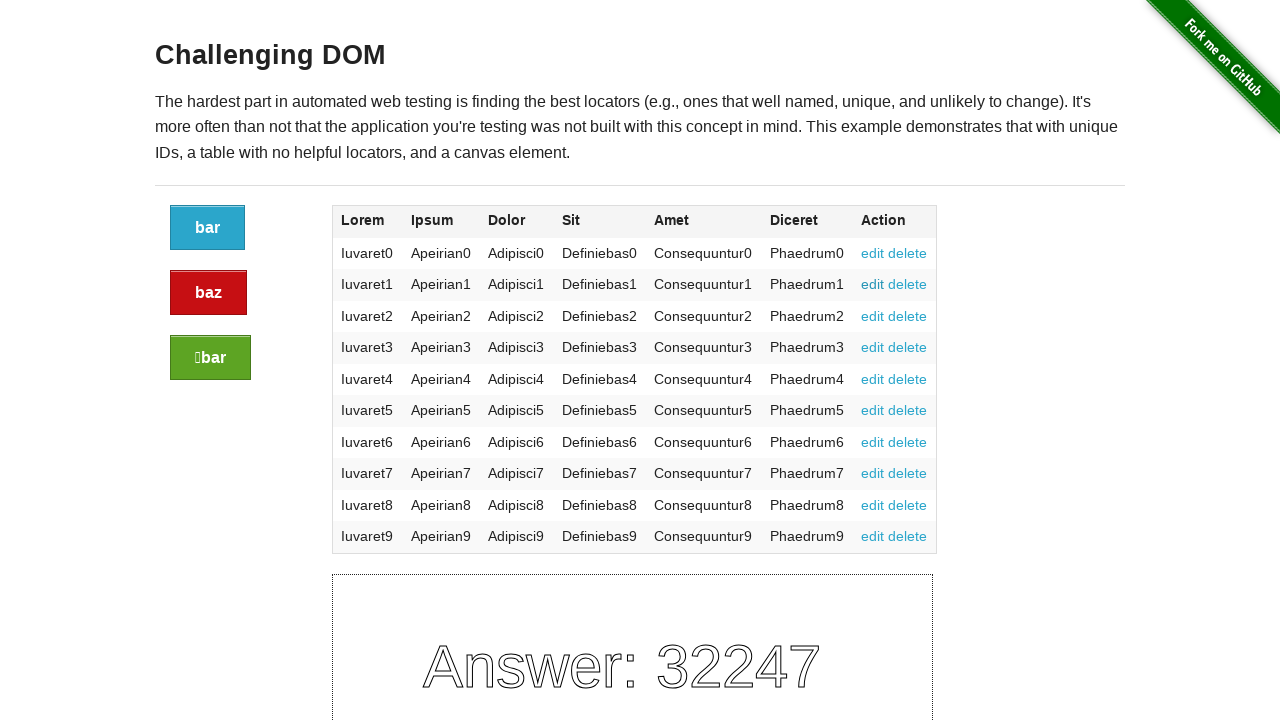

Clicked edit link at index 2 at (873, 316) on a:text('edit') >> nth=2
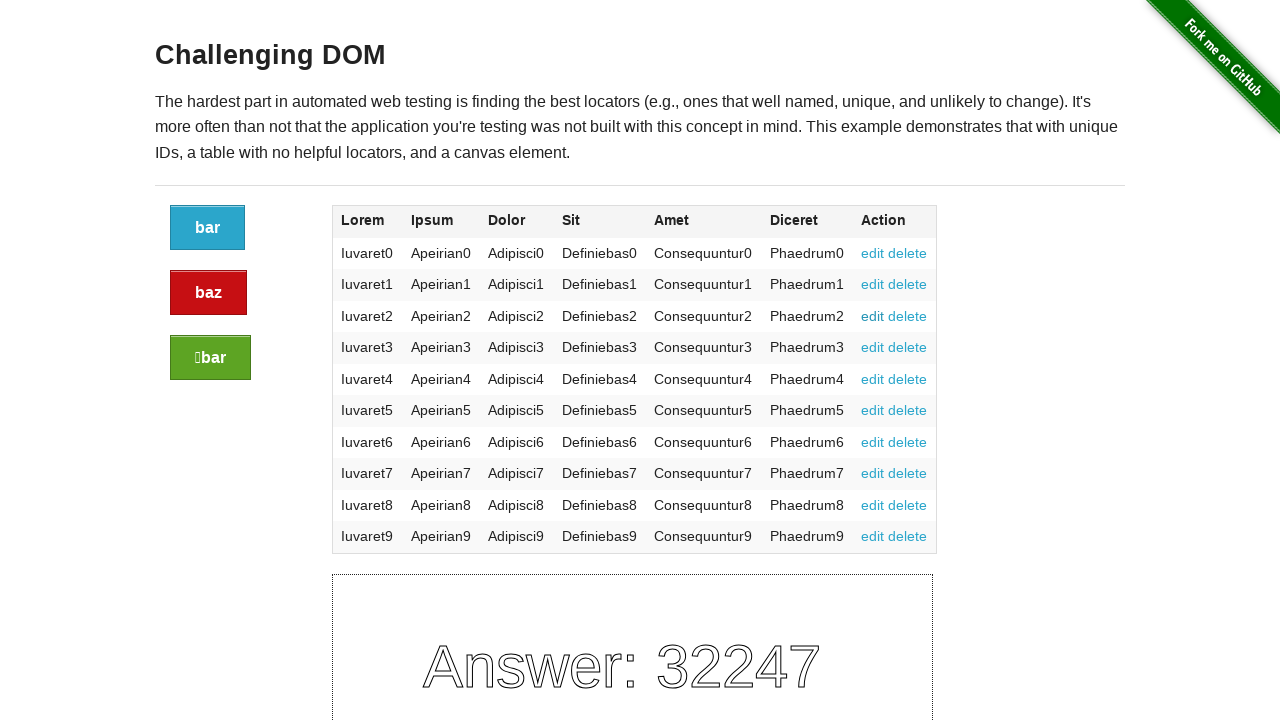

Navigated back to Challenging DOM page after clicking edit link 2
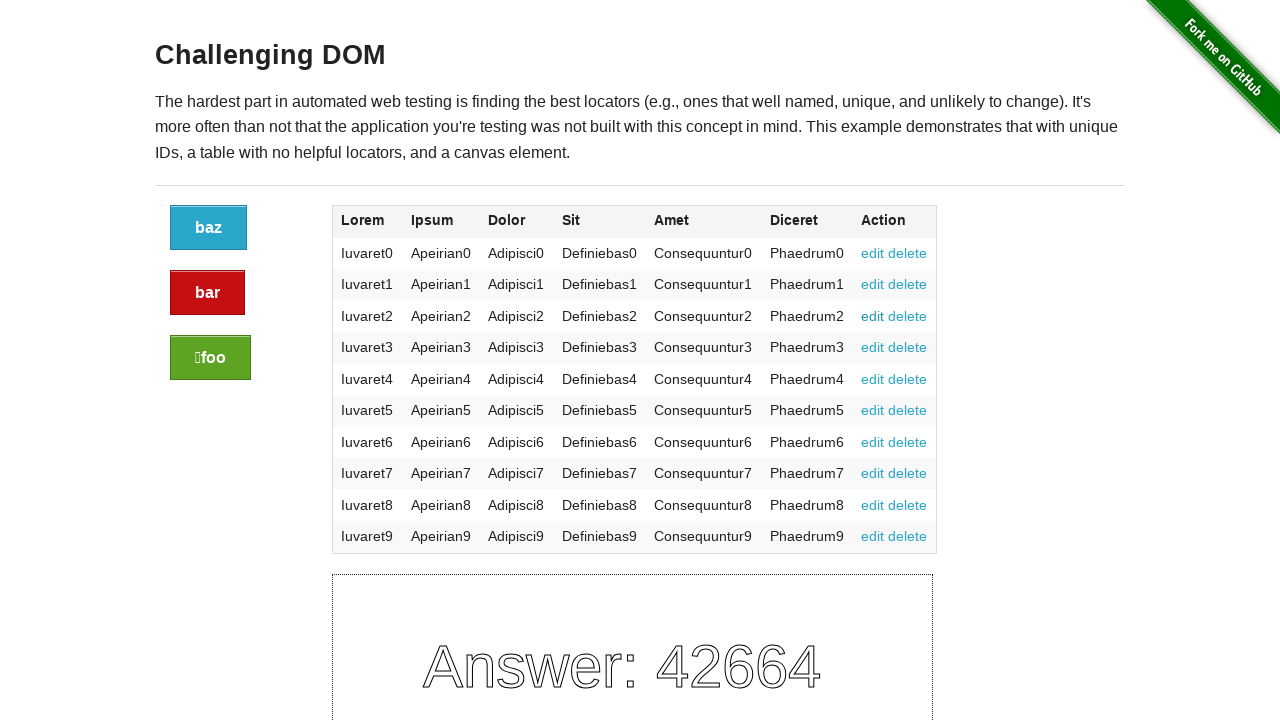

Located edit link at index 3
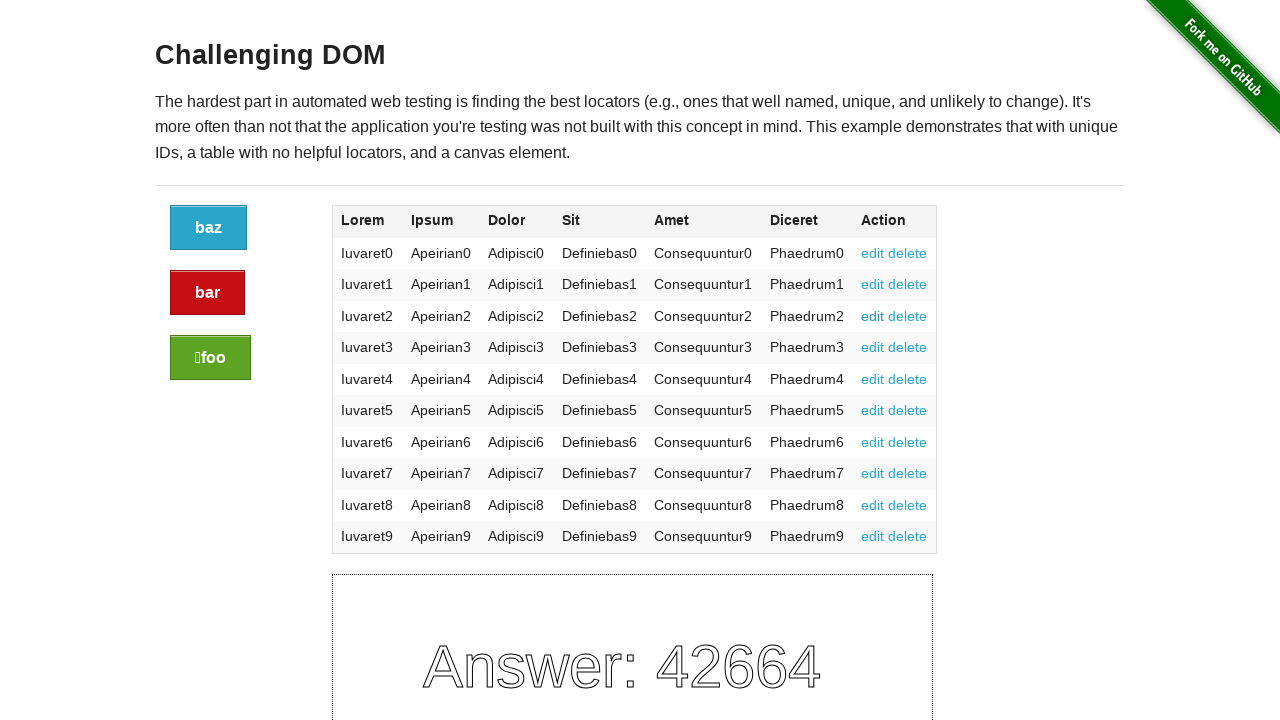

Clicked edit link at index 3 at (873, 347) on a:text('edit') >> nth=3
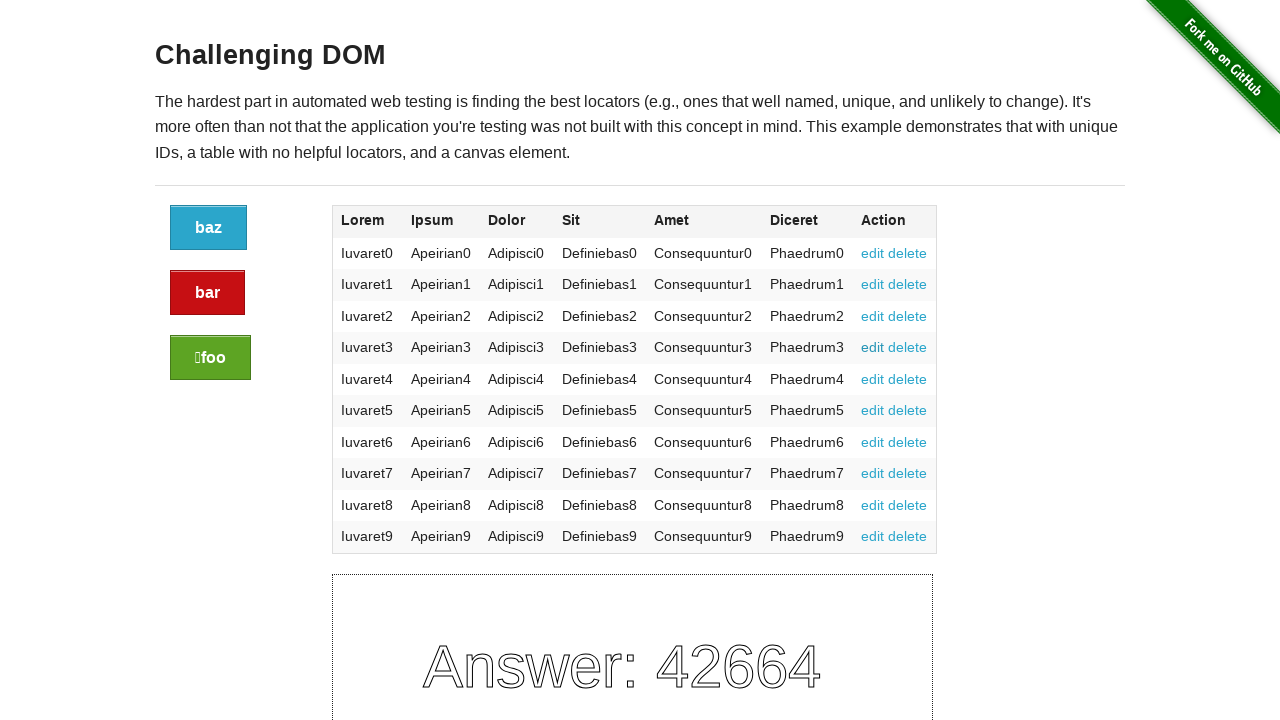

Navigated back to Challenging DOM page after clicking edit link 3
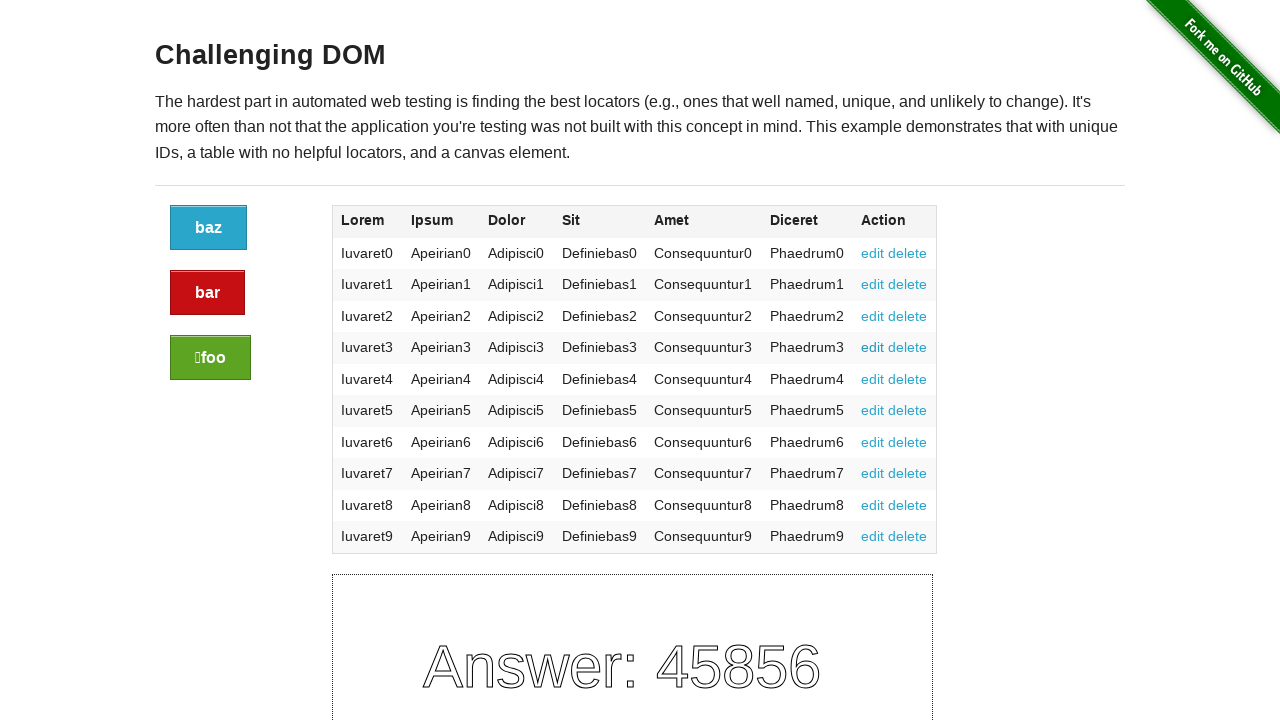

Located edit link at index 4
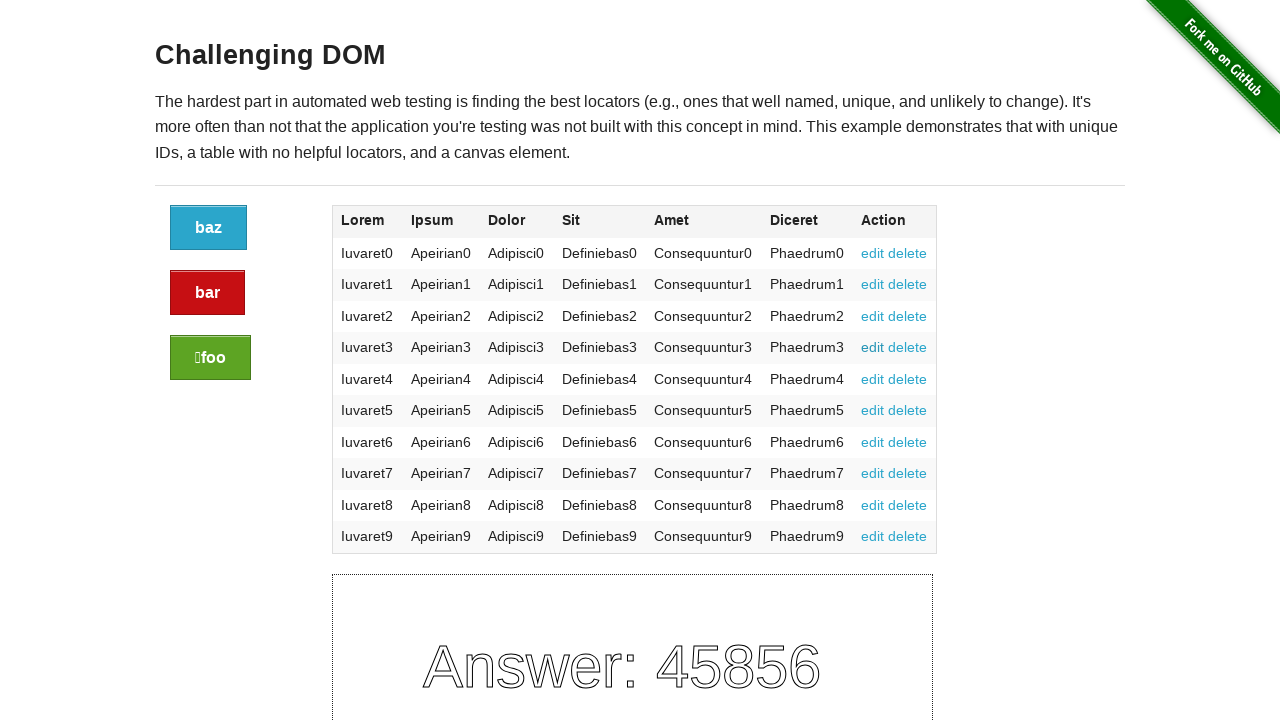

Clicked edit link at index 4 at (873, 379) on a:text('edit') >> nth=4
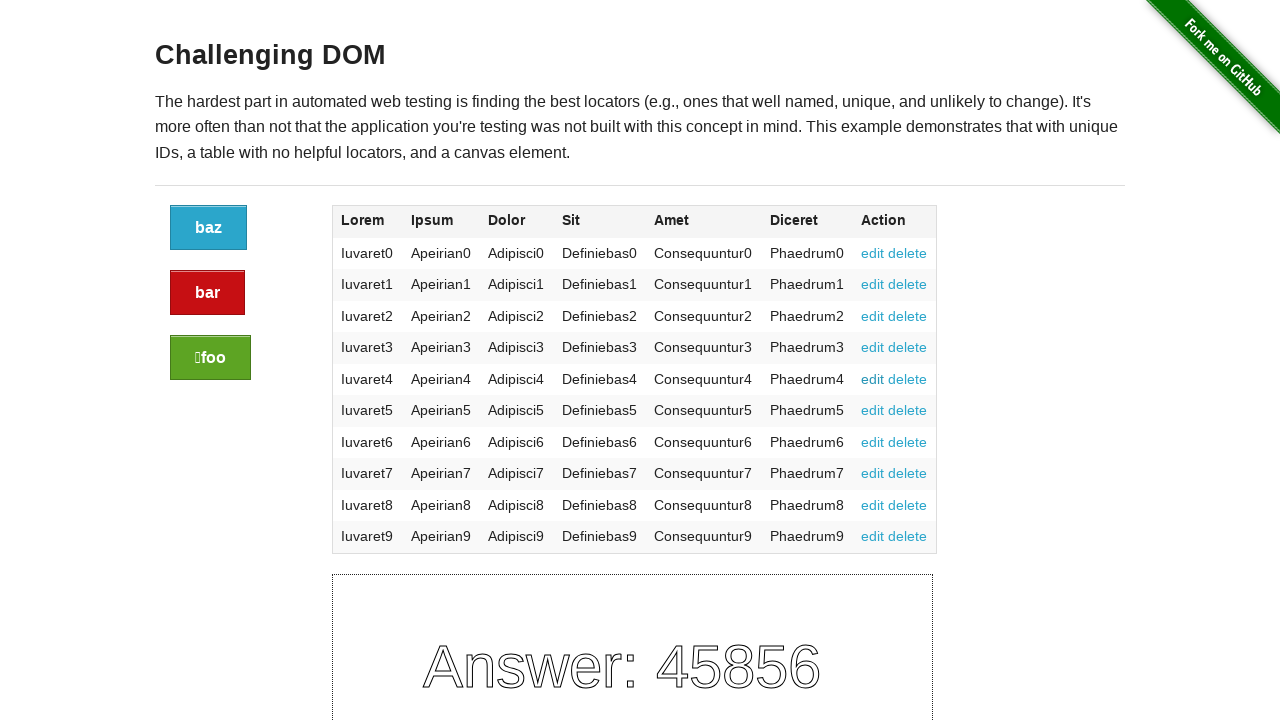

Navigated back to Challenging DOM page after clicking edit link 4
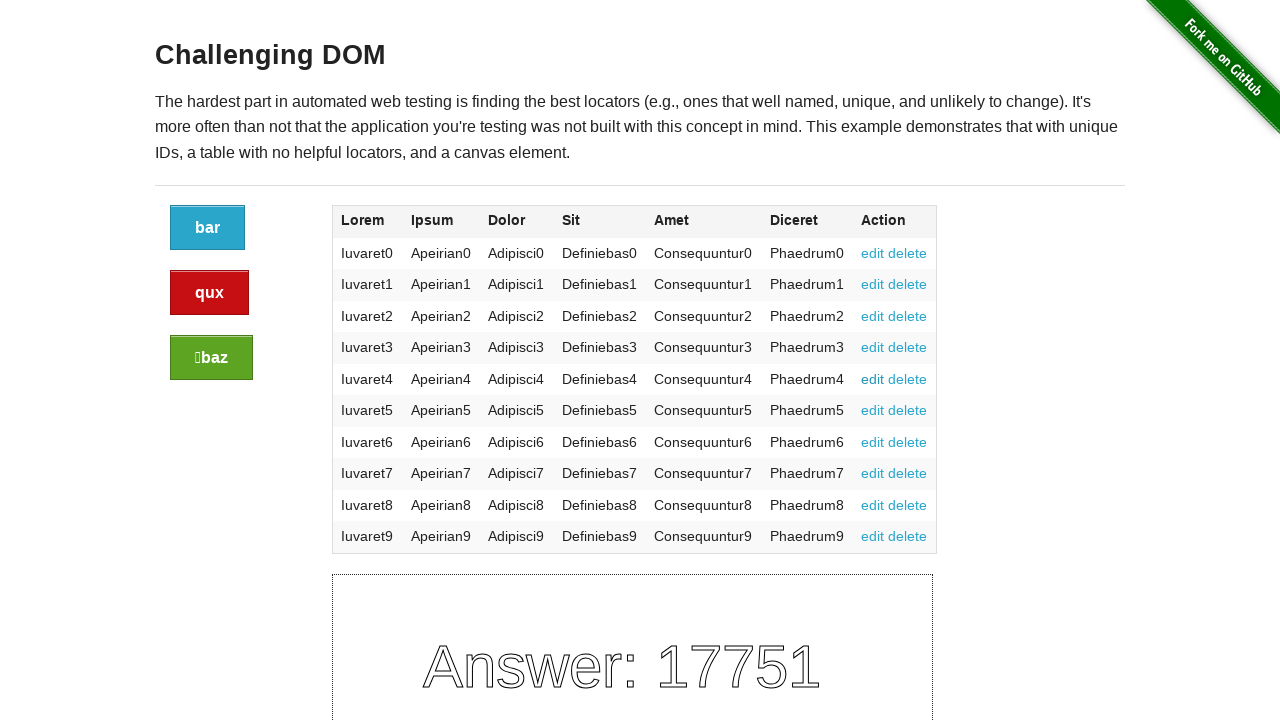

Located edit link at index 5
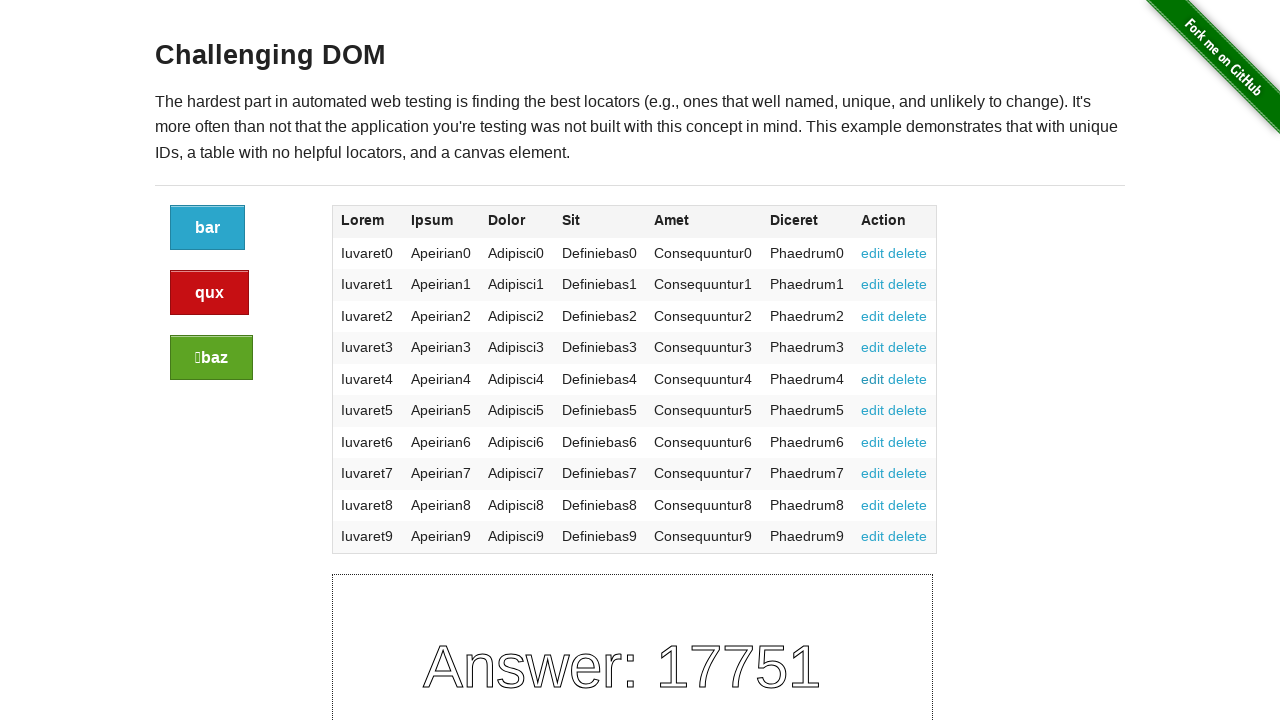

Clicked edit link at index 5 at (873, 410) on a:text('edit') >> nth=5
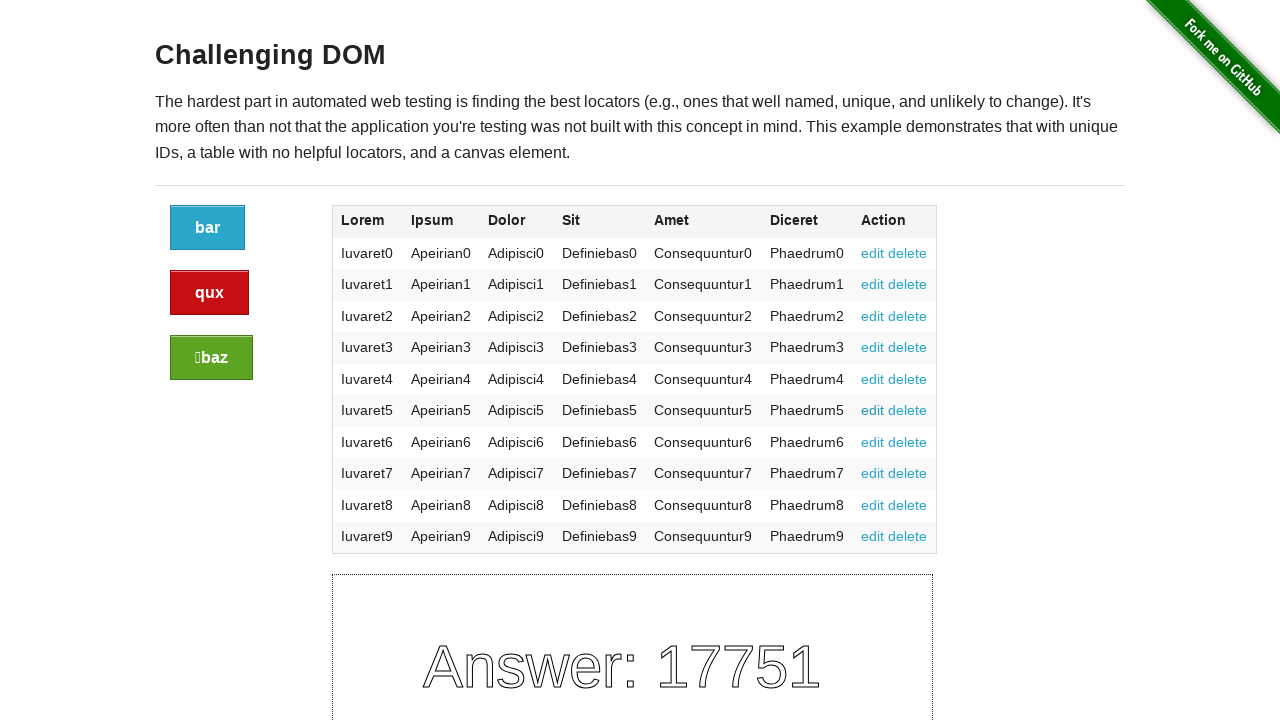

Navigated back to Challenging DOM page after clicking edit link 5
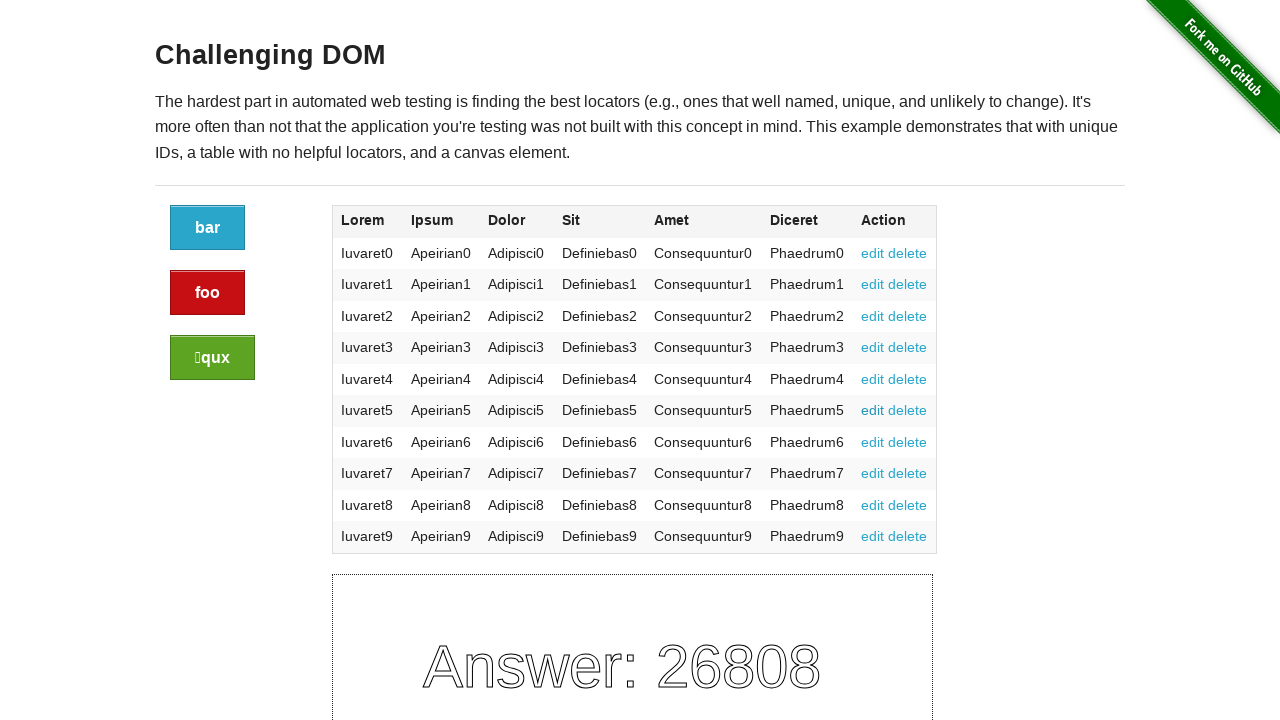

Located edit link at index 6
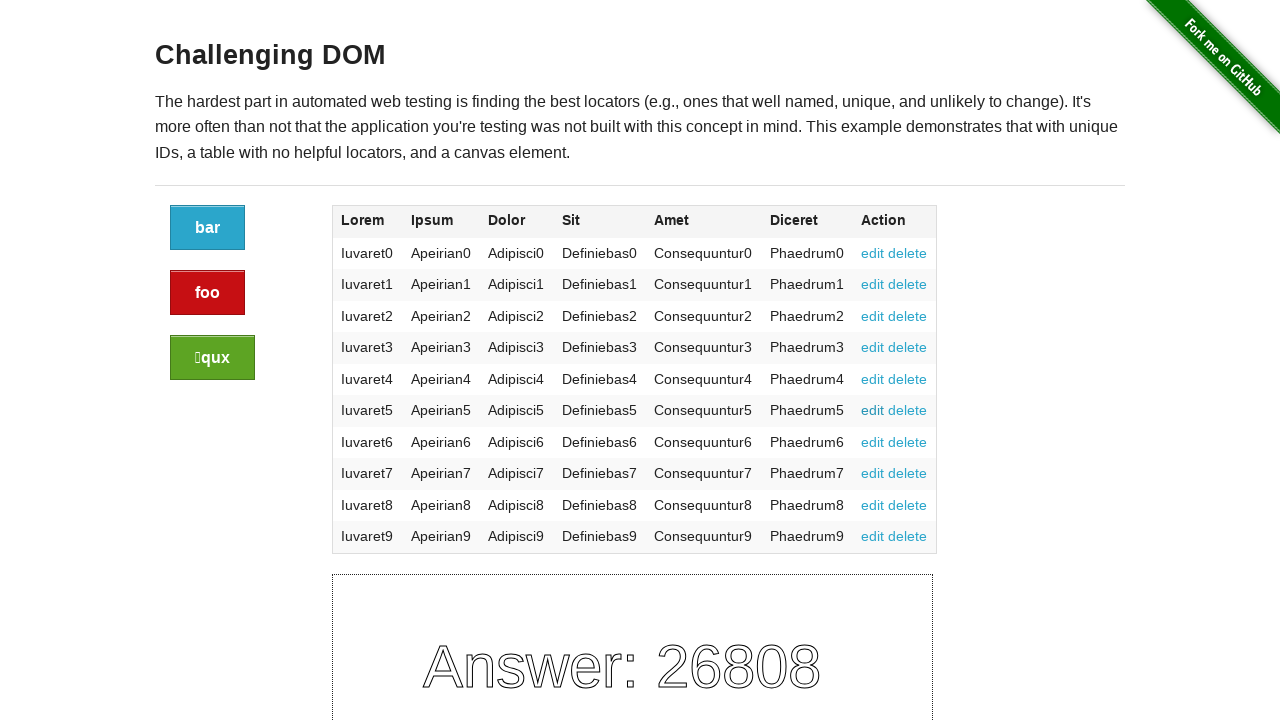

Clicked edit link at index 6 at (873, 442) on a:text('edit') >> nth=6
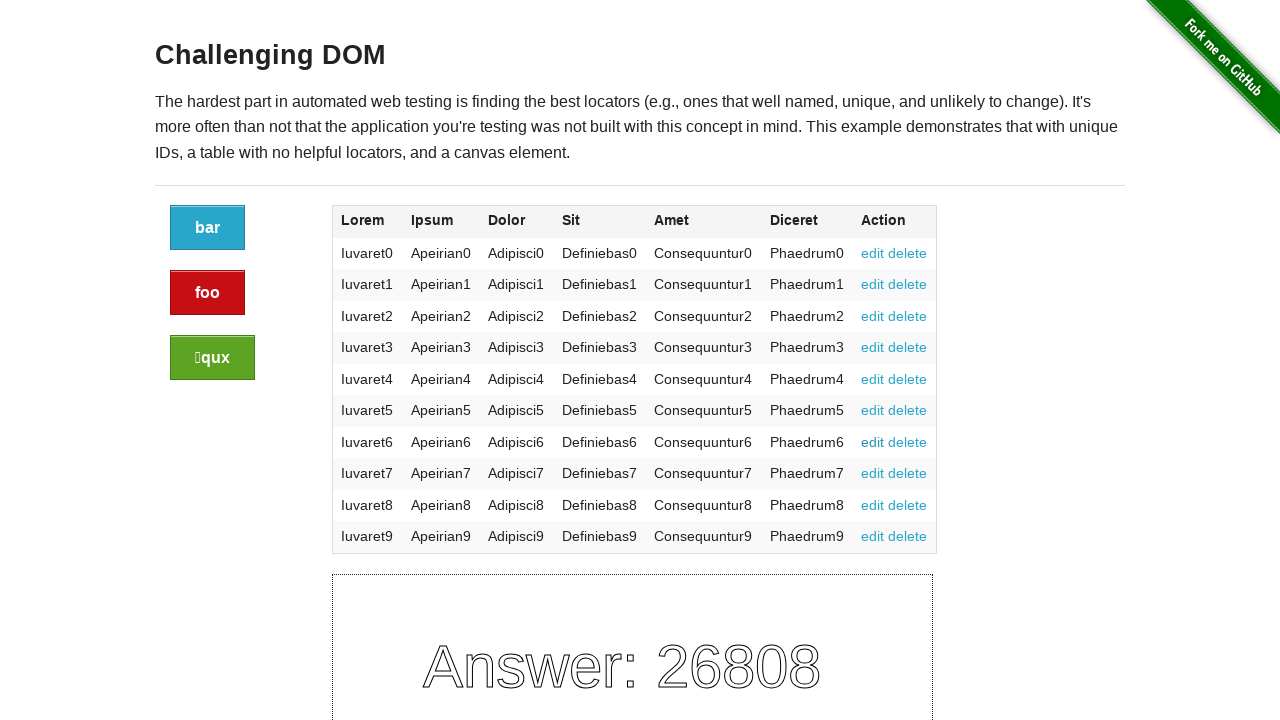

Navigated back to Challenging DOM page after clicking edit link 6
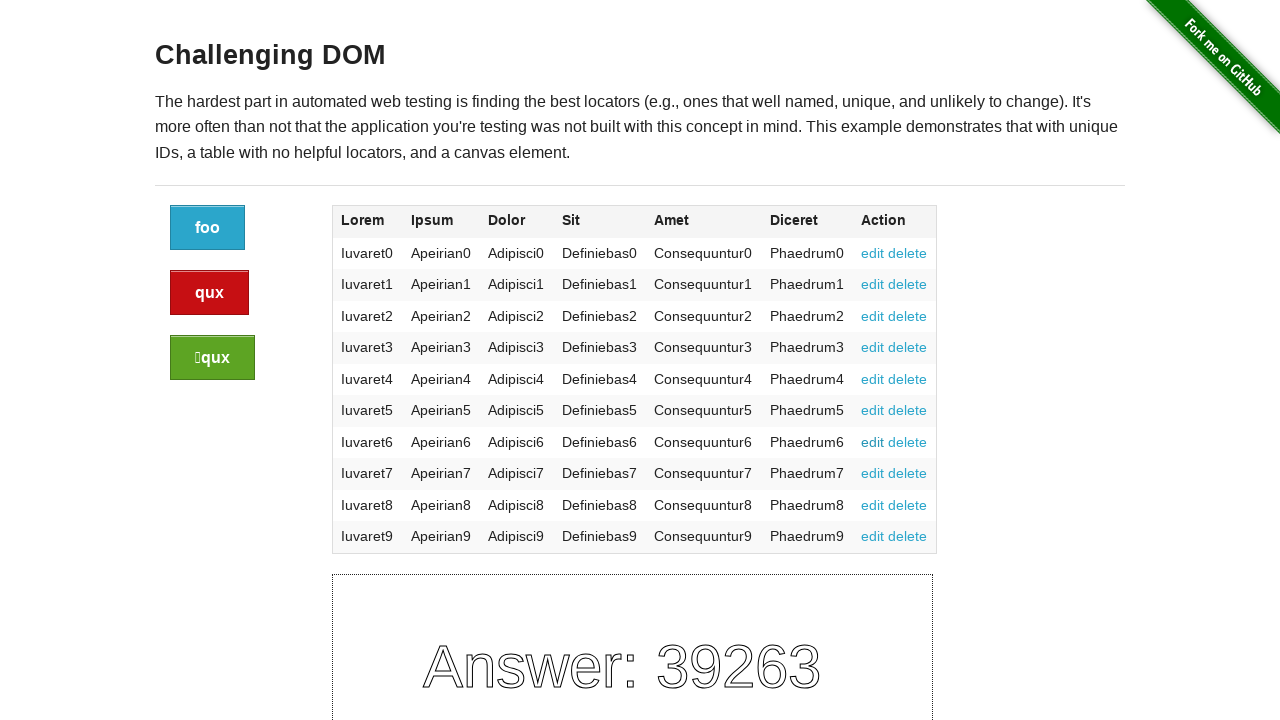

Located edit link at index 7
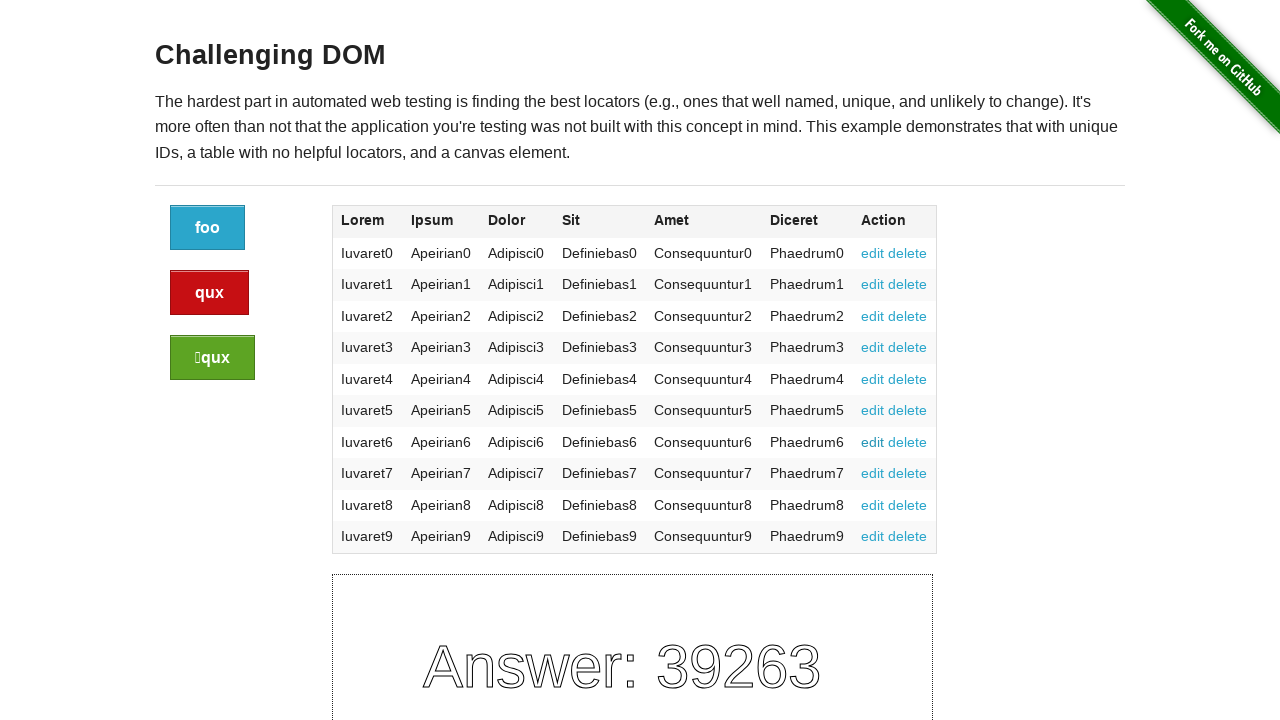

Clicked edit link at index 7 at (873, 473) on a:text('edit') >> nth=7
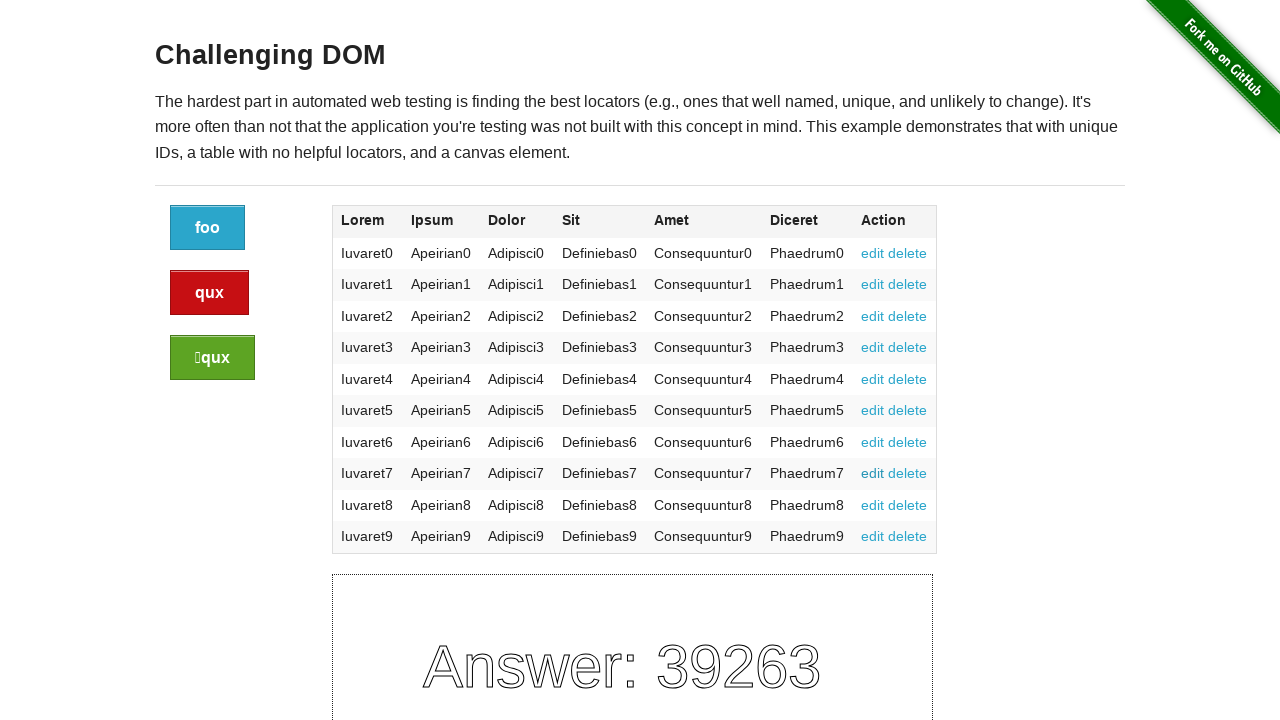

Navigated back to Challenging DOM page after clicking edit link 7
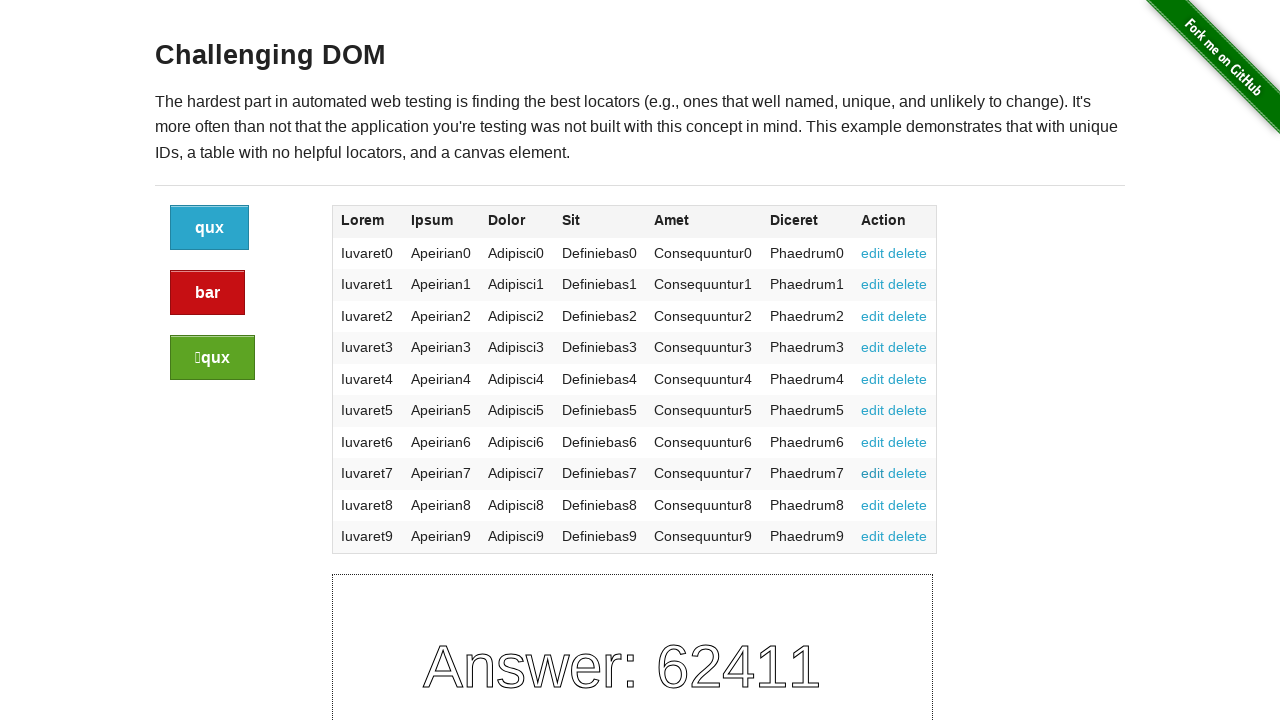

Located edit link at index 8
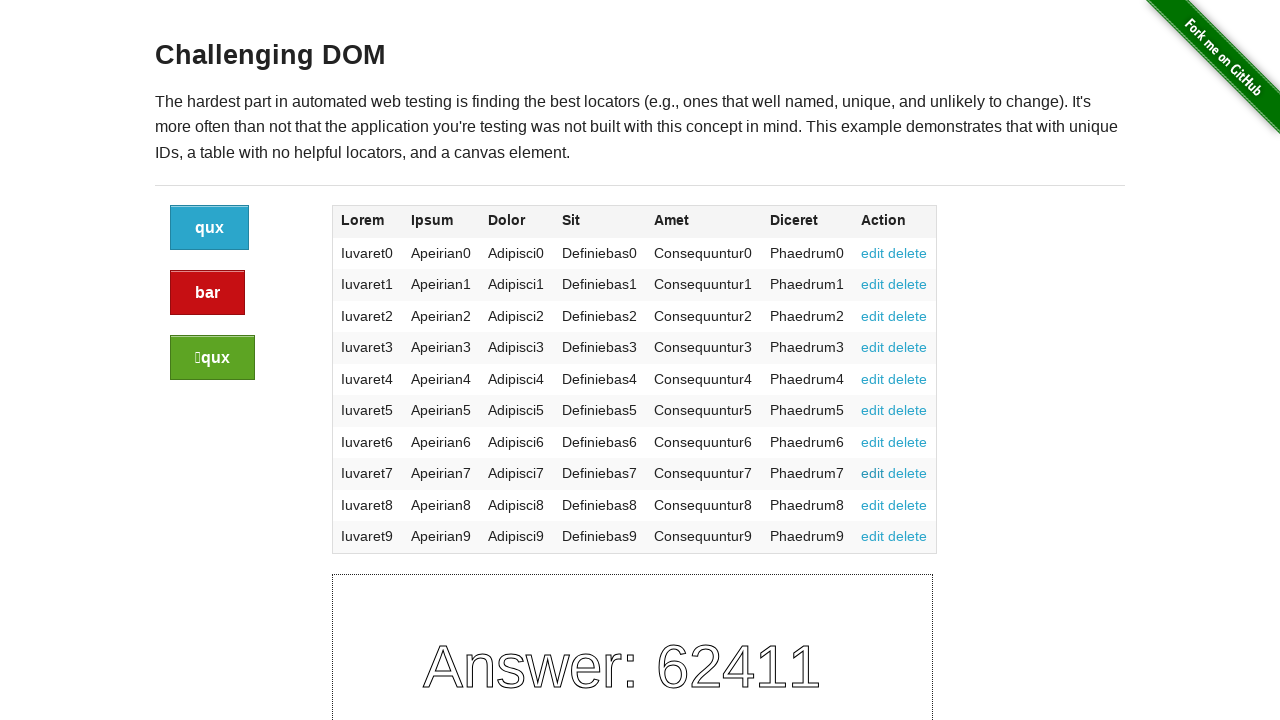

Clicked edit link at index 8 at (873, 505) on a:text('edit') >> nth=8
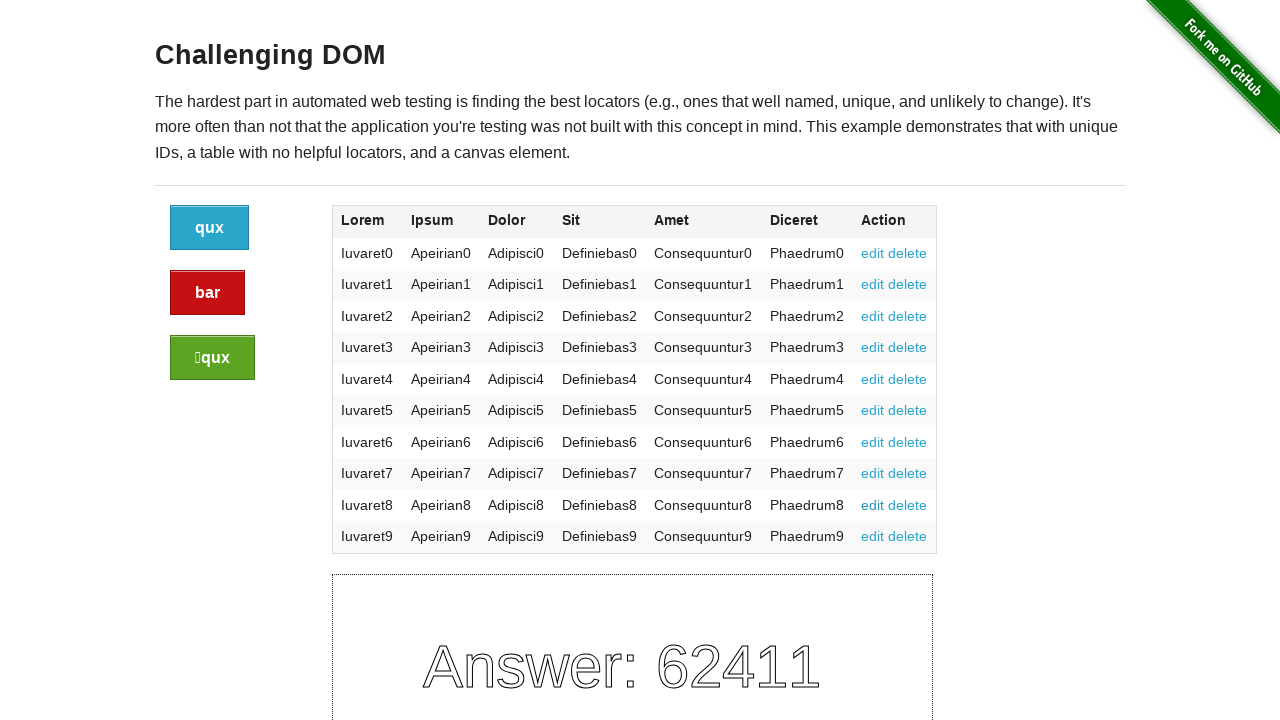

Navigated back to Challenging DOM page after clicking edit link 8
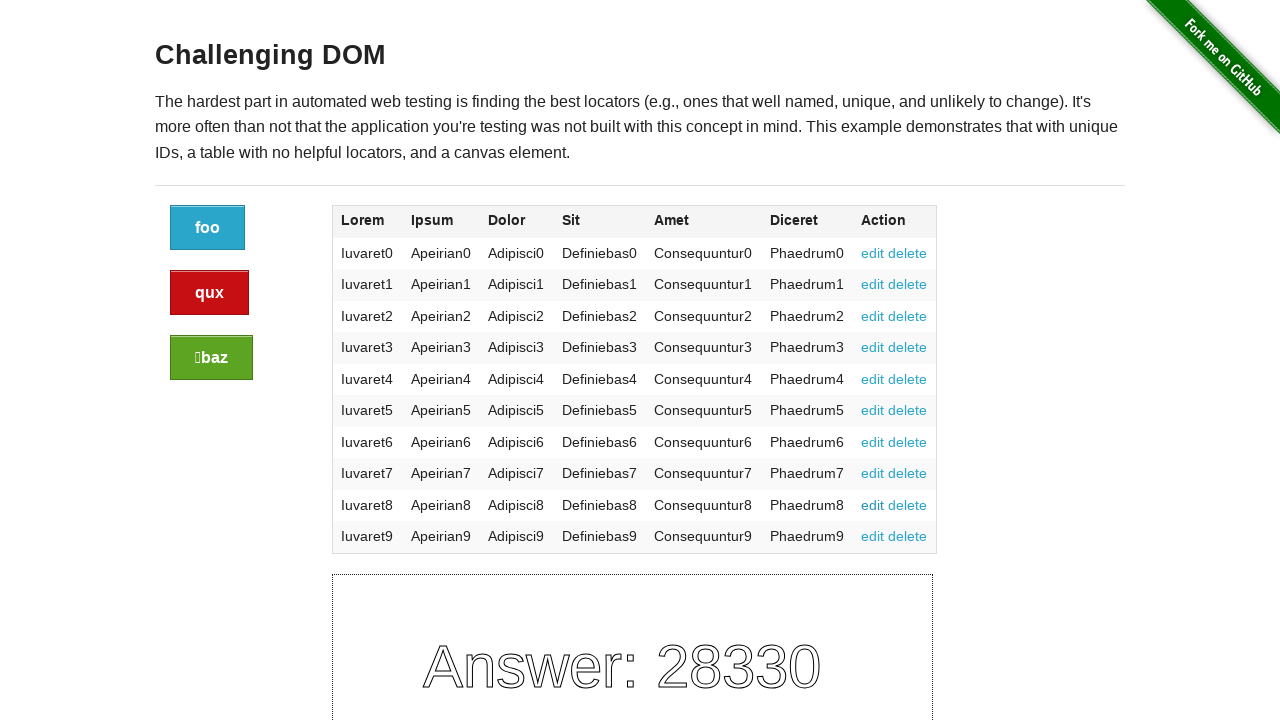

Located edit link at index 9
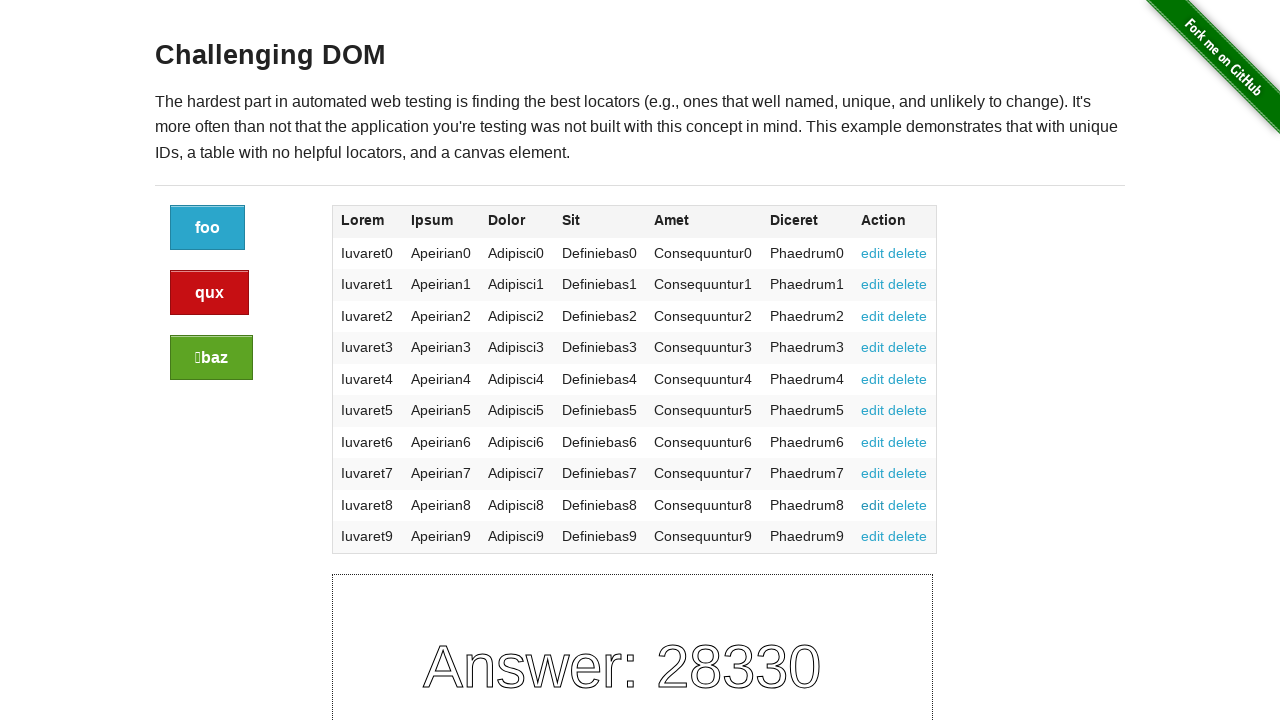

Clicked edit link at index 9 at (873, 536) on a:text('edit') >> nth=9
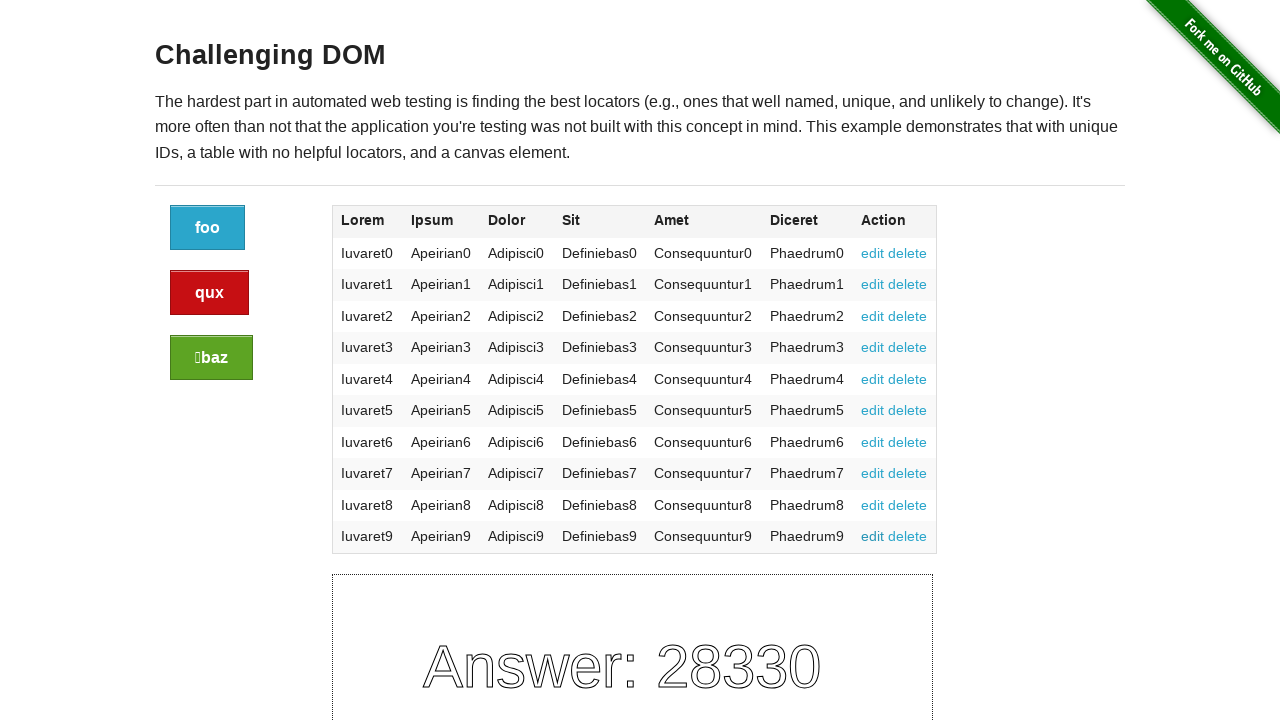

Navigated back to Challenging DOM page after clicking edit link 9
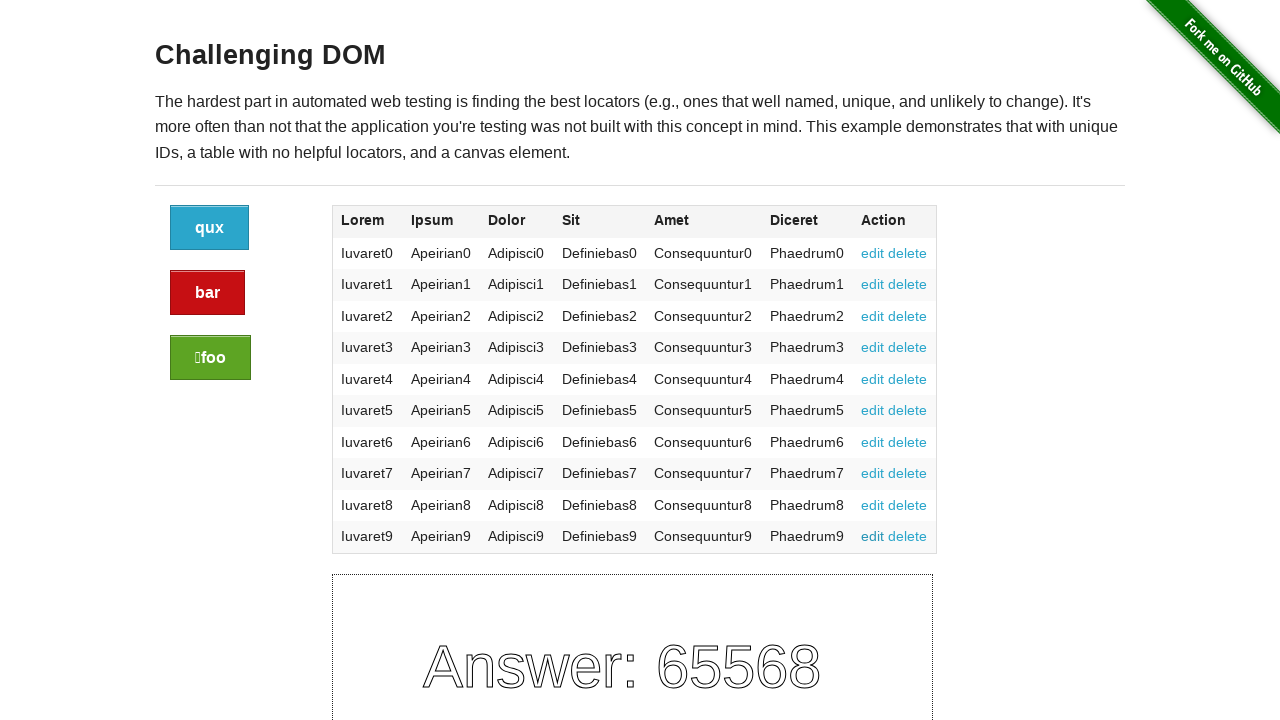

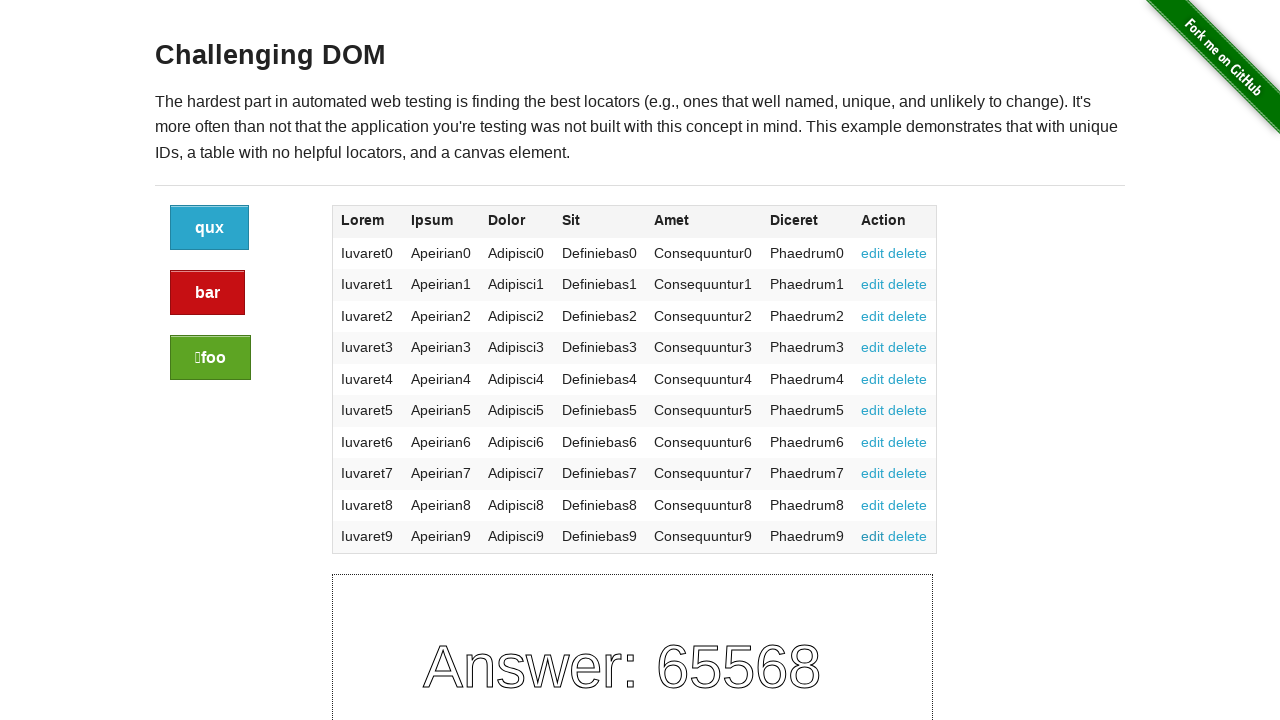